Tests radio button section by scrolling to it, verifying the title, and checking that radio buttons exist and can be interacted with.

Starting URL: https://auto.fresher.dev/lessons/lession7/index.html

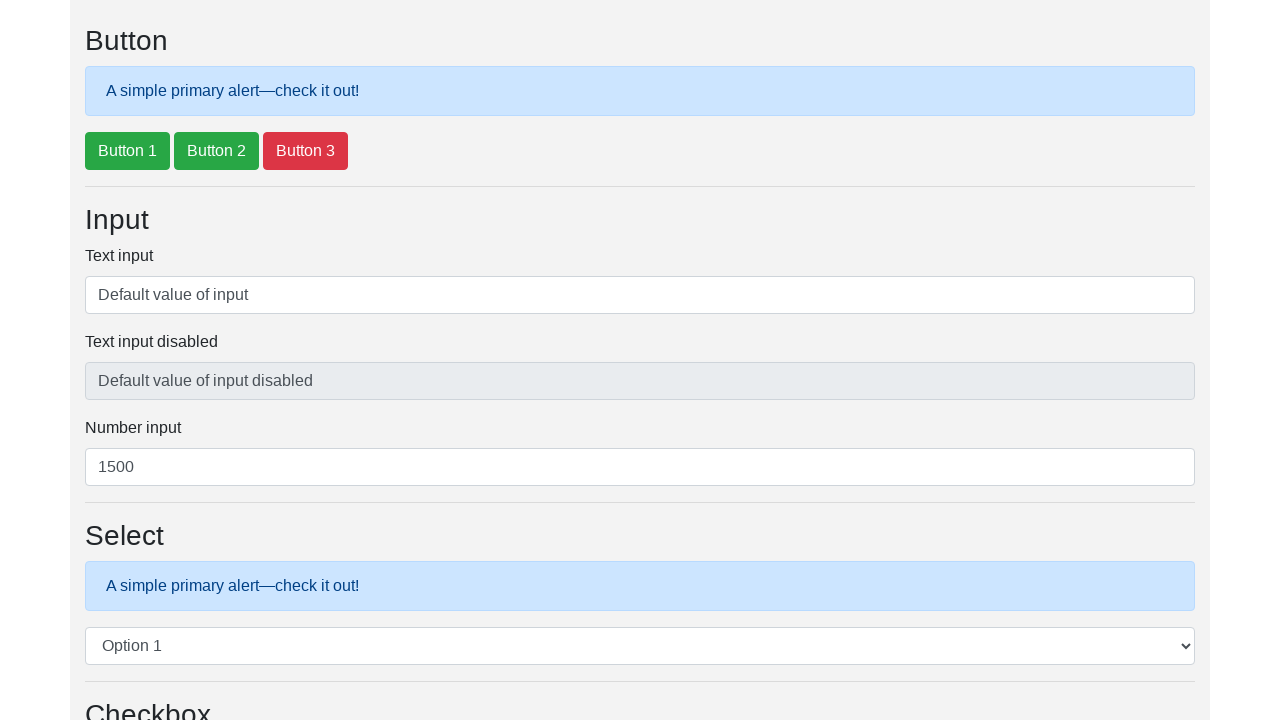

Scrolled down to radio button section
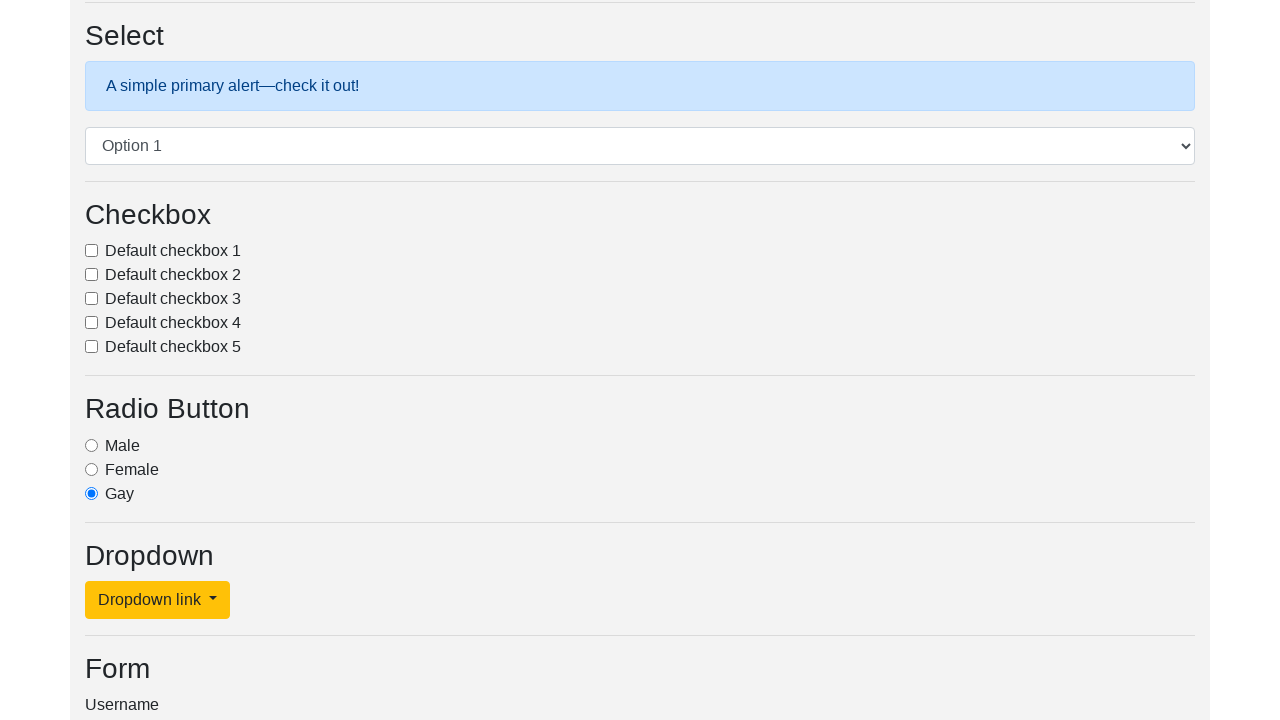

Verified Radio Button title exists
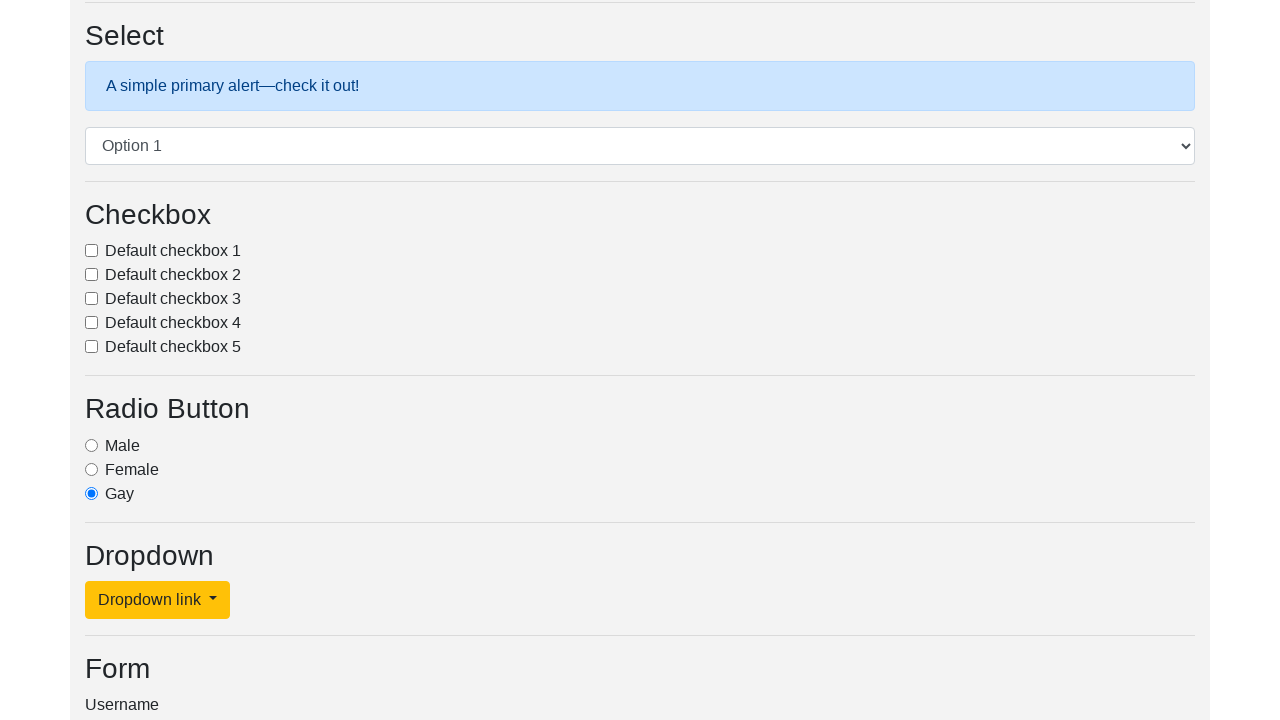

Located all radio buttons with name 'exampleRadios'
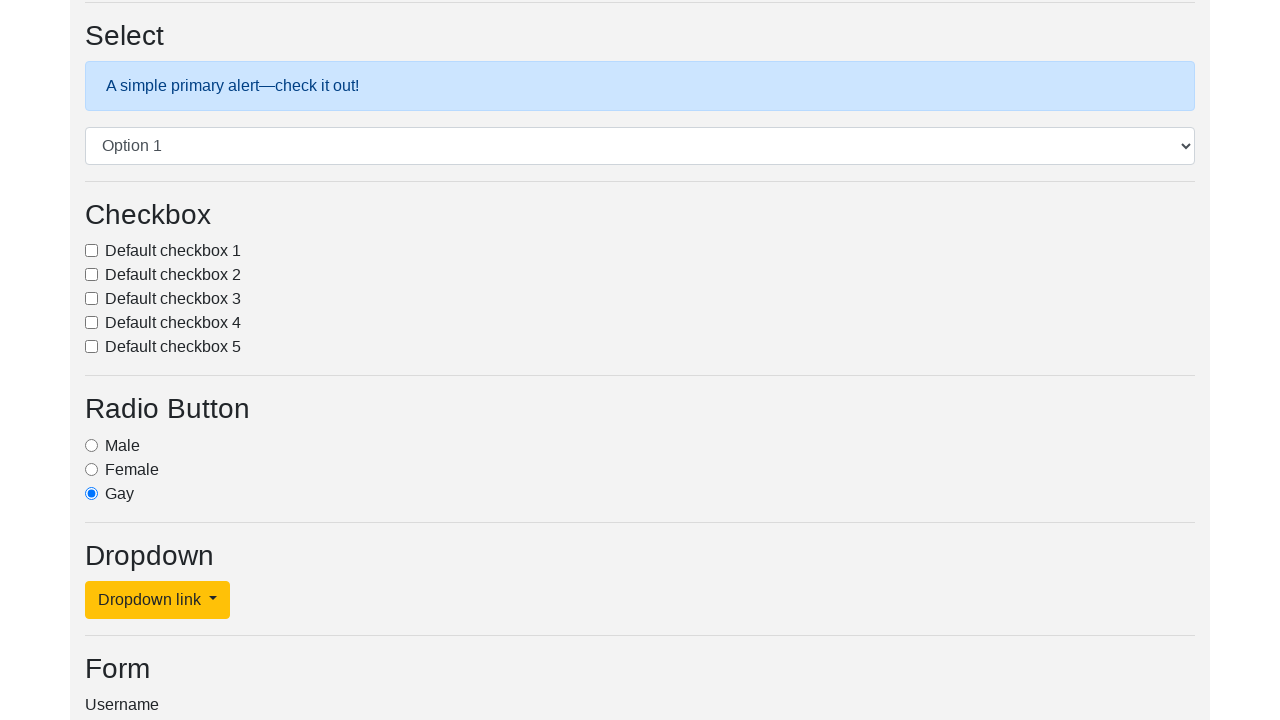

Confirmed first radio button is ready for interaction
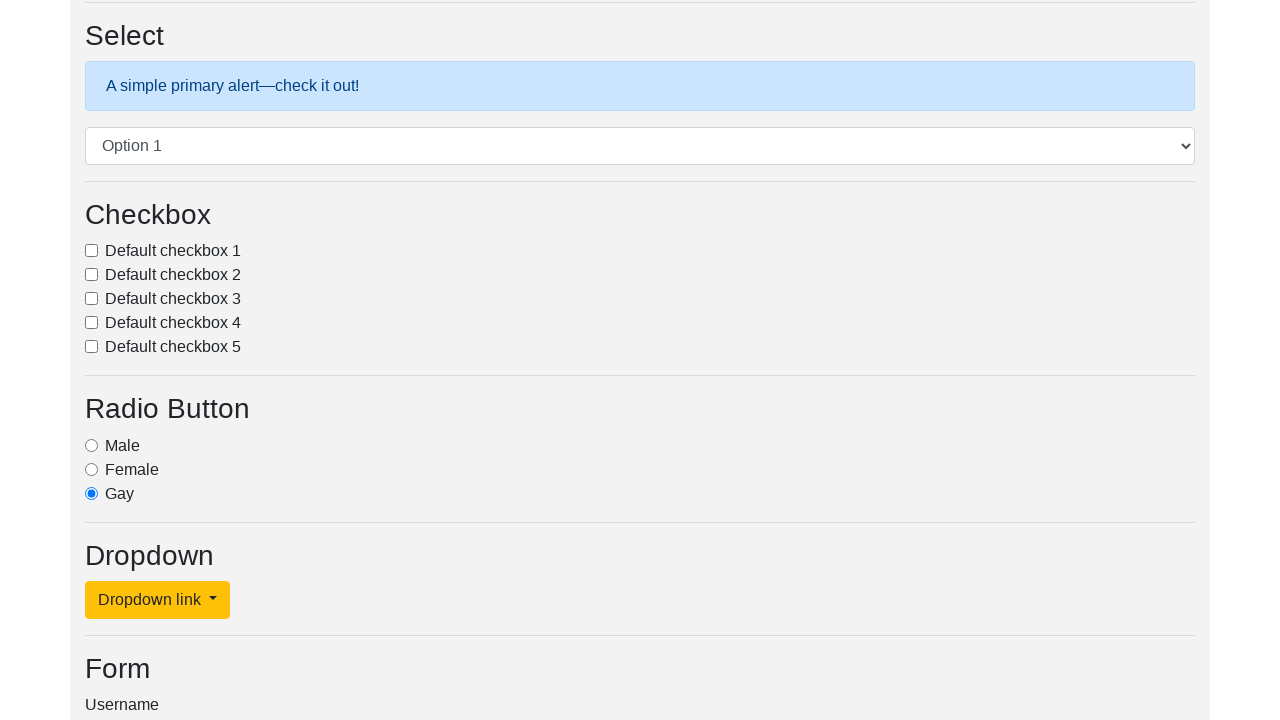

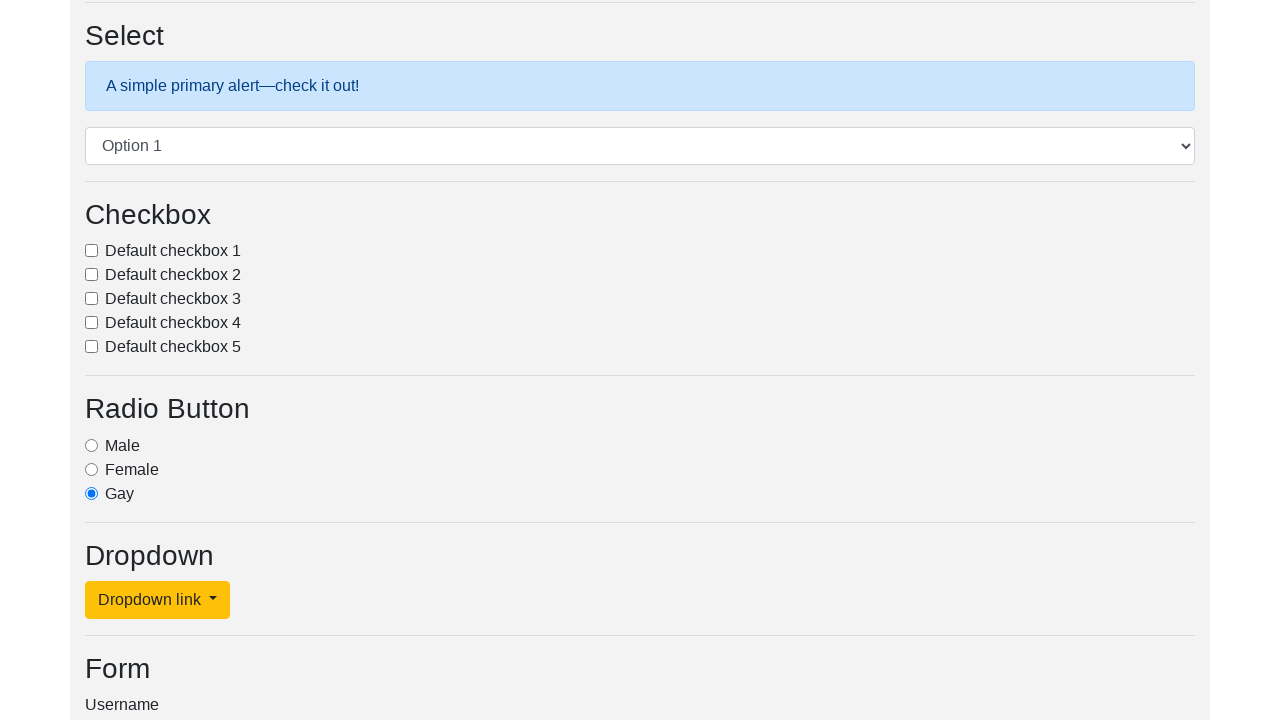